Tests opting out of A/B tests by forging an opt-out cookie on the target page, refreshing, and verifying the page shows "No A/B Test" heading.

Starting URL: http://the-internet.herokuapp.com/abtest

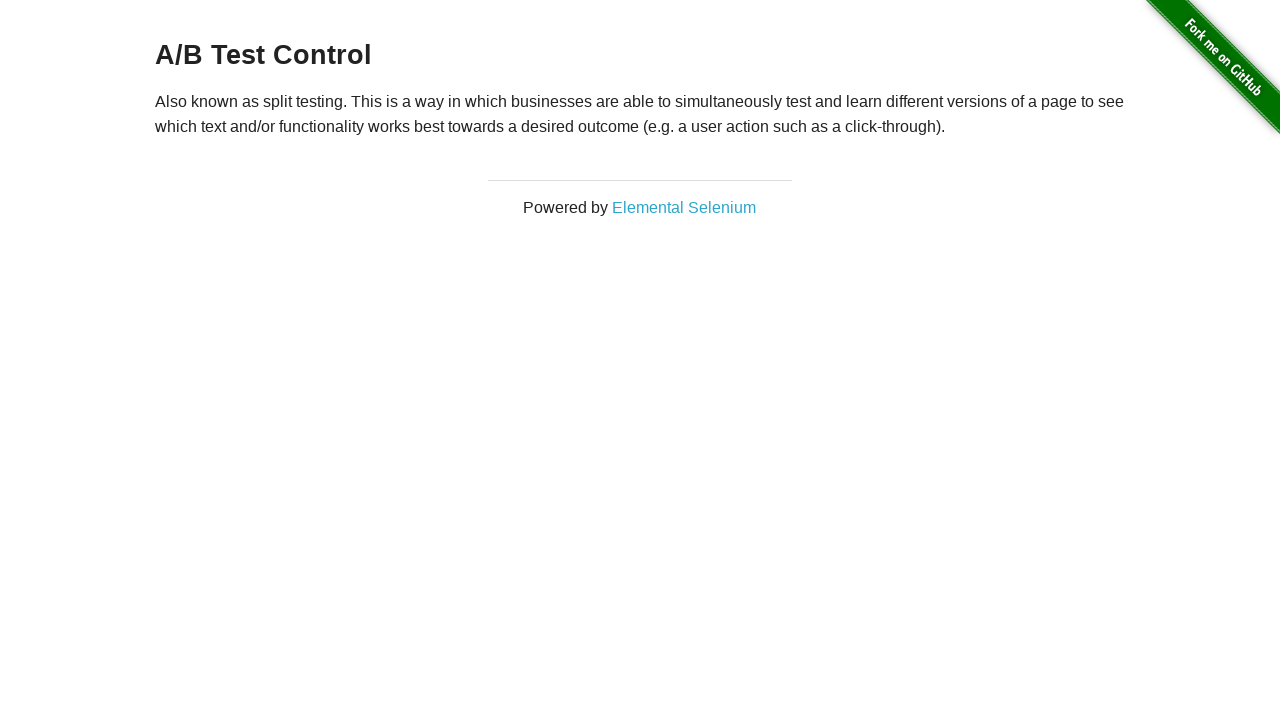

Retrieved initial heading text from page
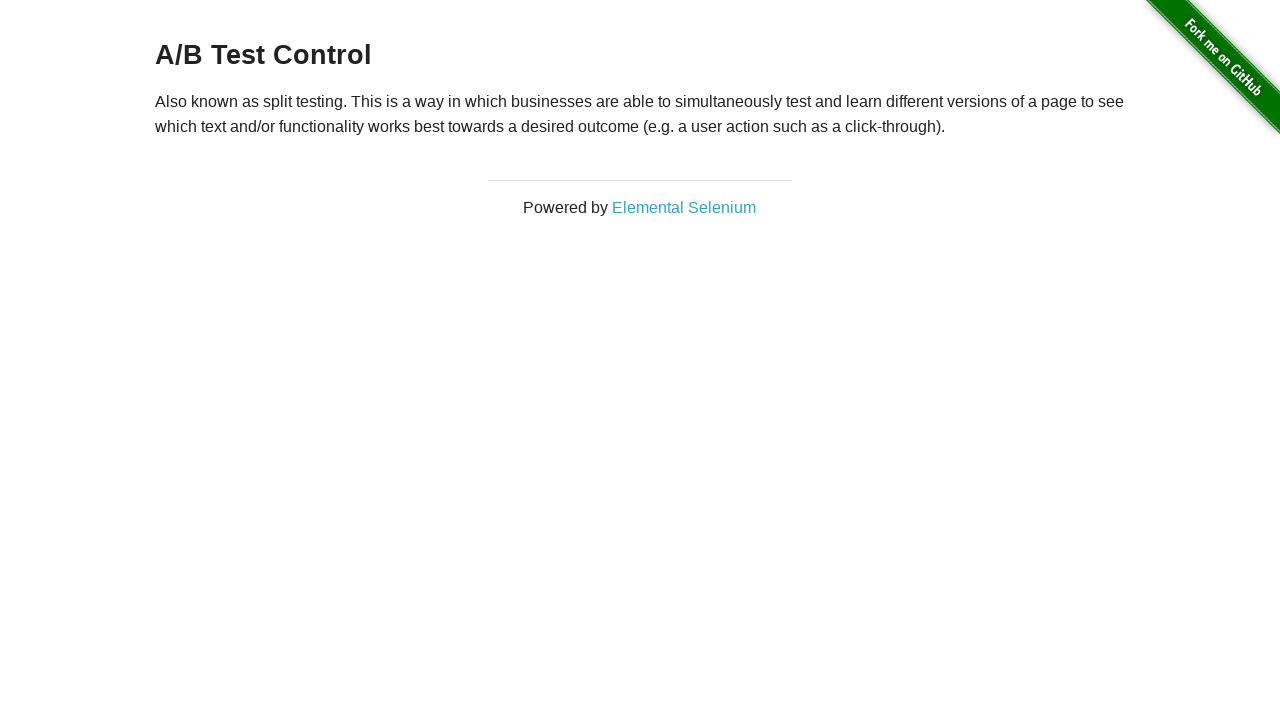

Verified initial heading is one of the A/B test variations
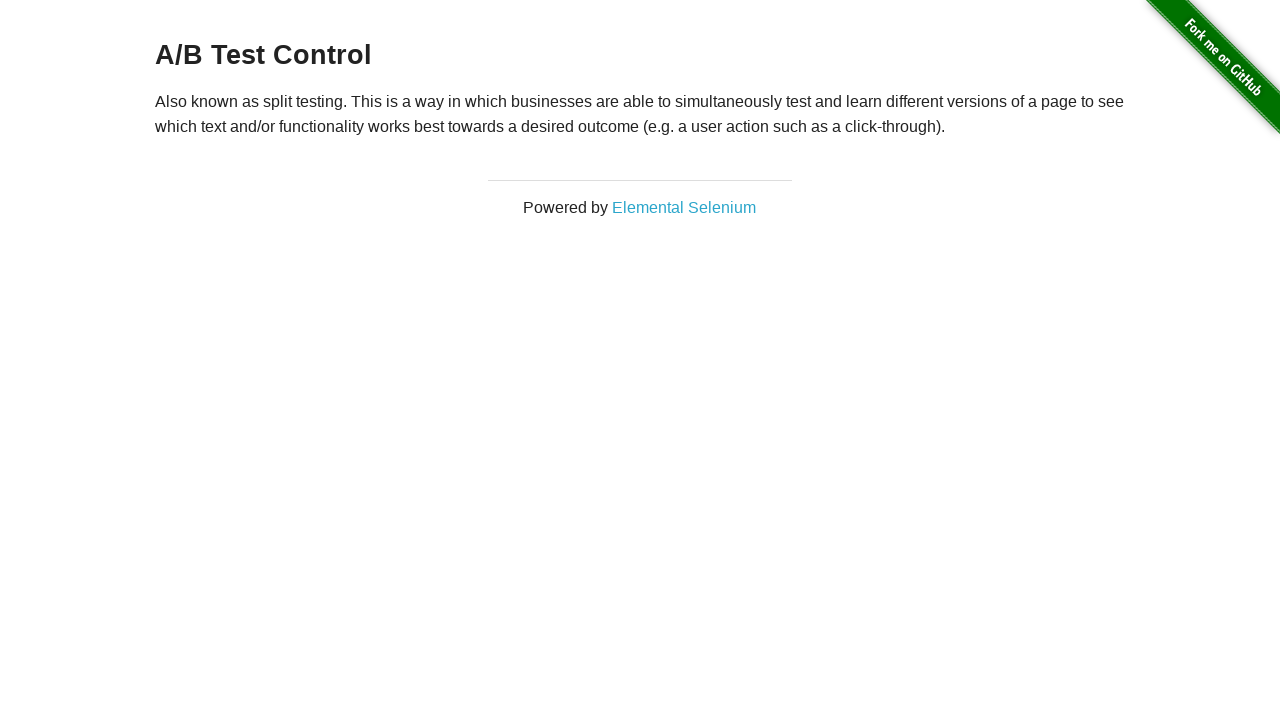

Added optimizelyOptOut cookie to context
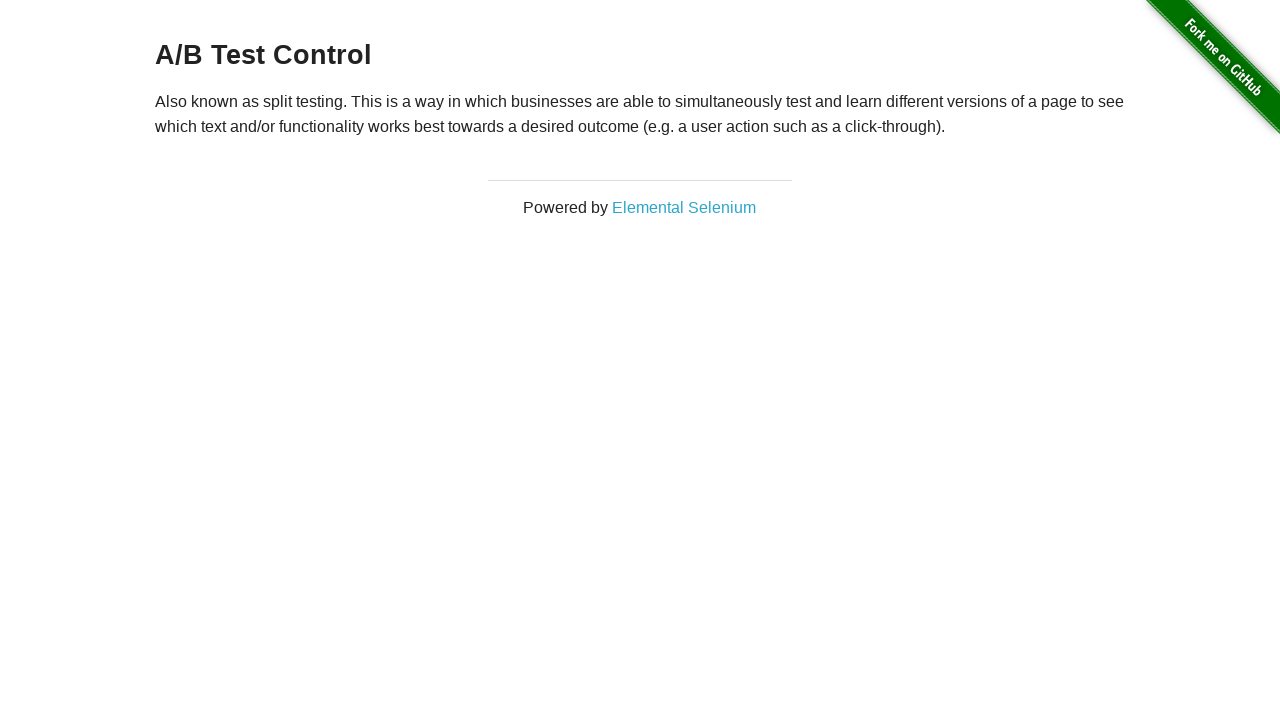

Refreshed page to apply opt-out cookie
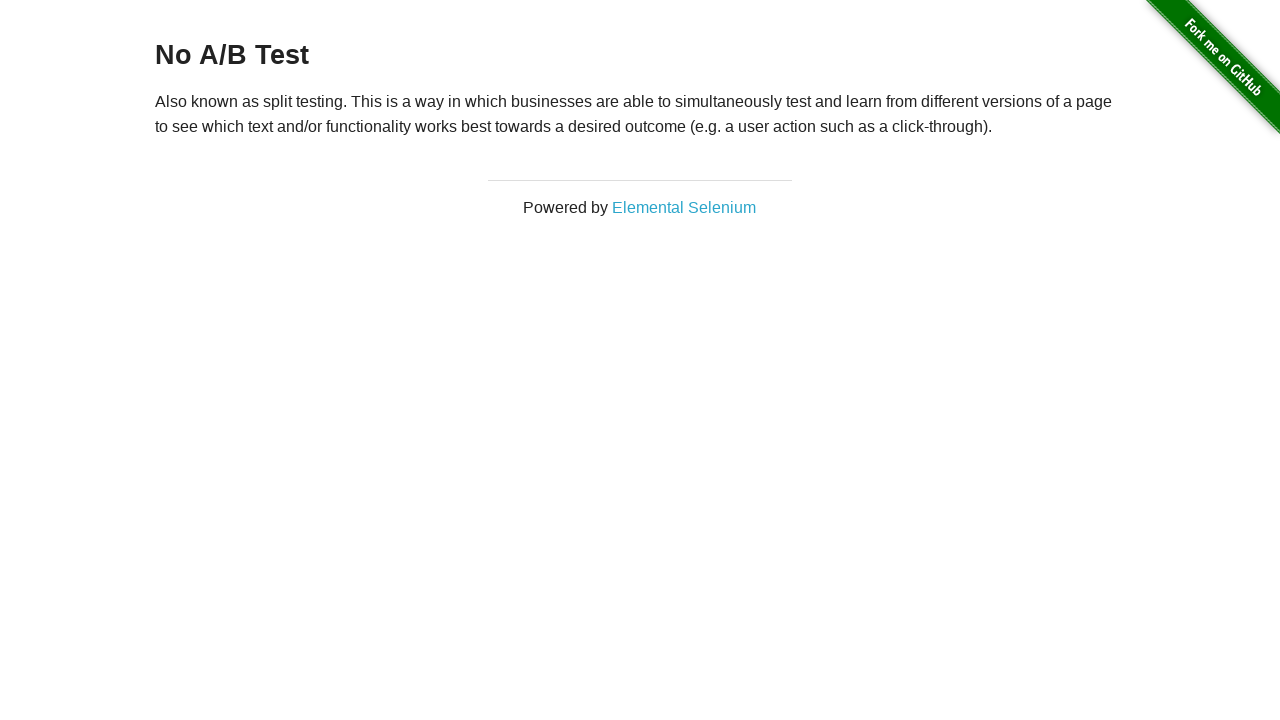

Retrieved heading text after refresh
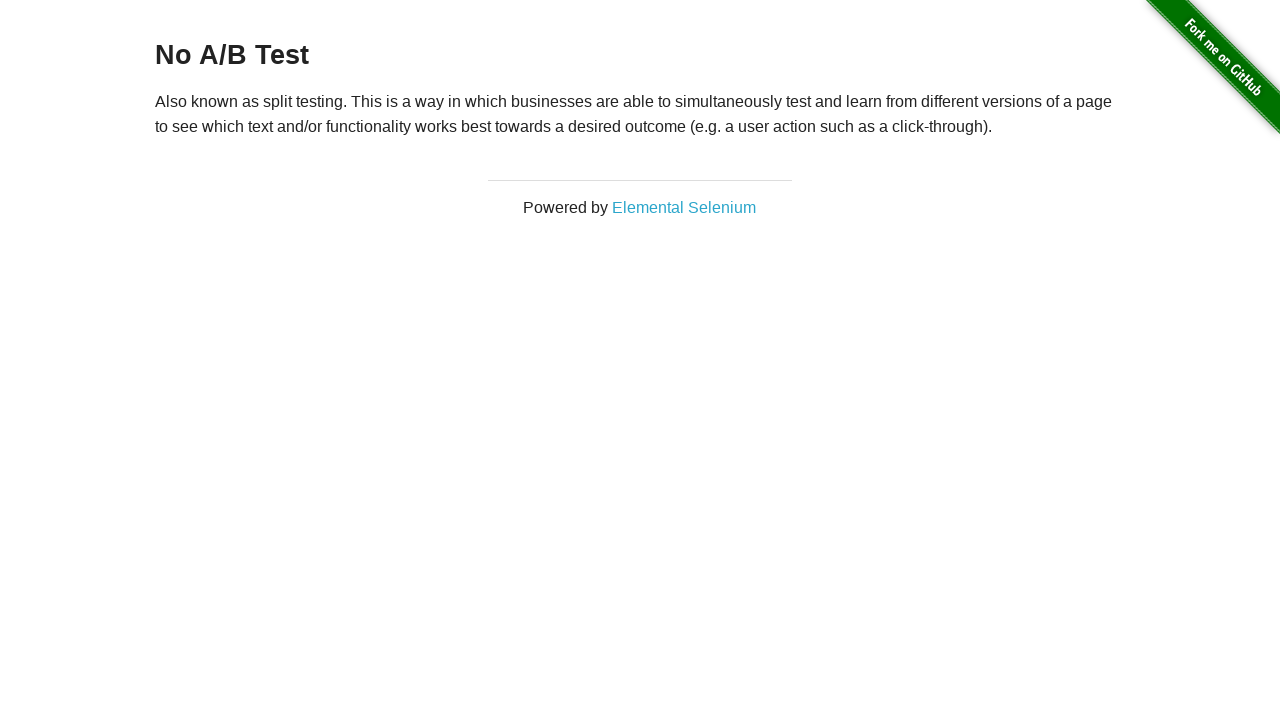

Verified heading now shows 'No A/B Test' after opting out
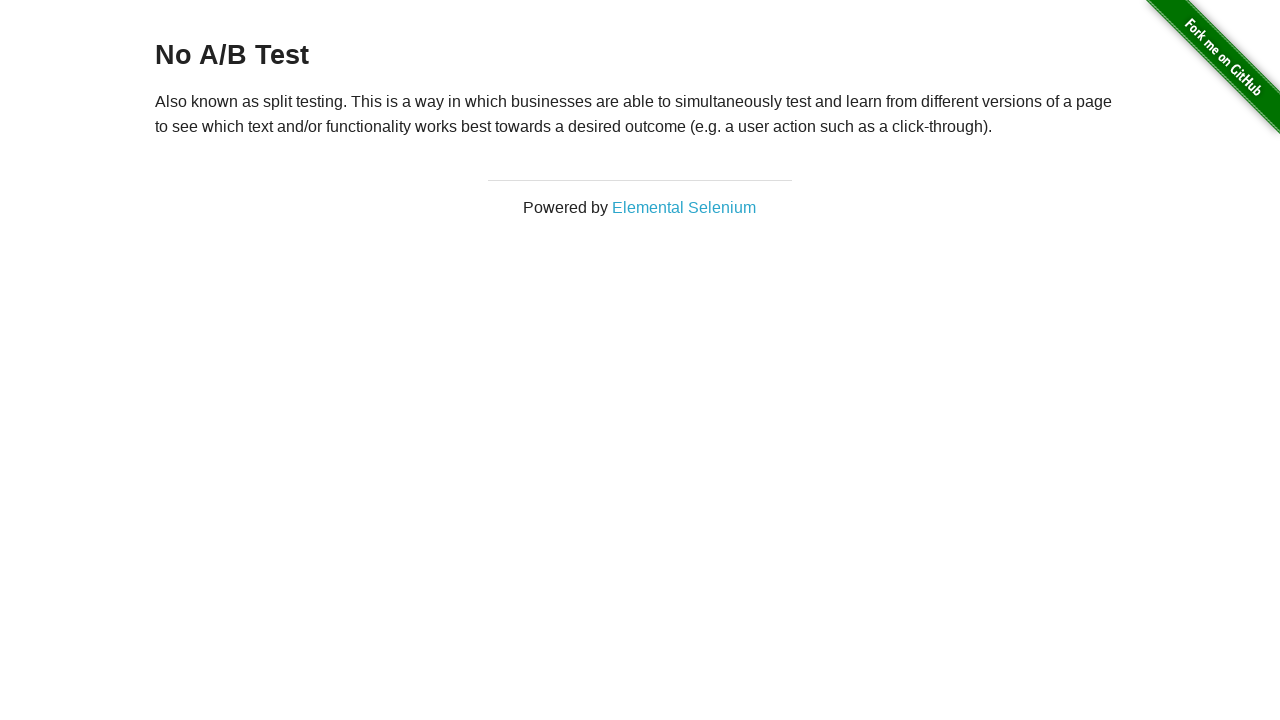

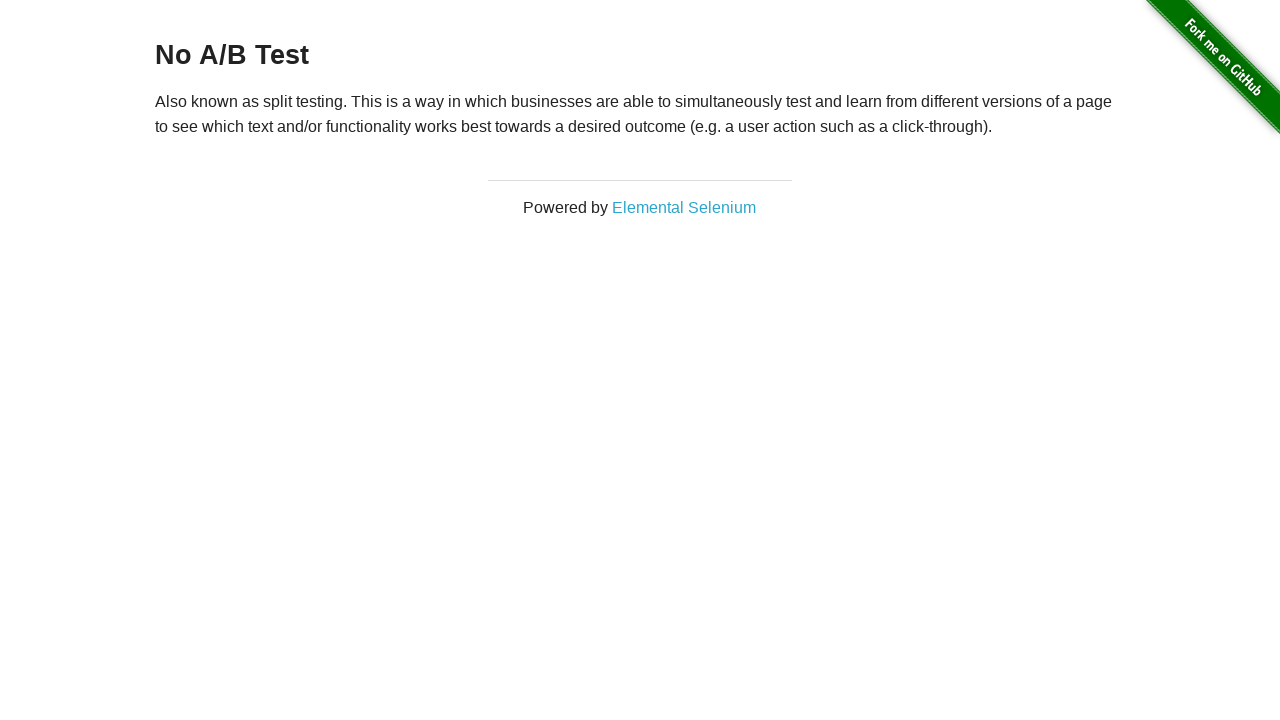